Tests drag and drop functionality by dragging an element into a droppable area on jQuery UI demo page

Starting URL: http://jqueryui.com/droppable/

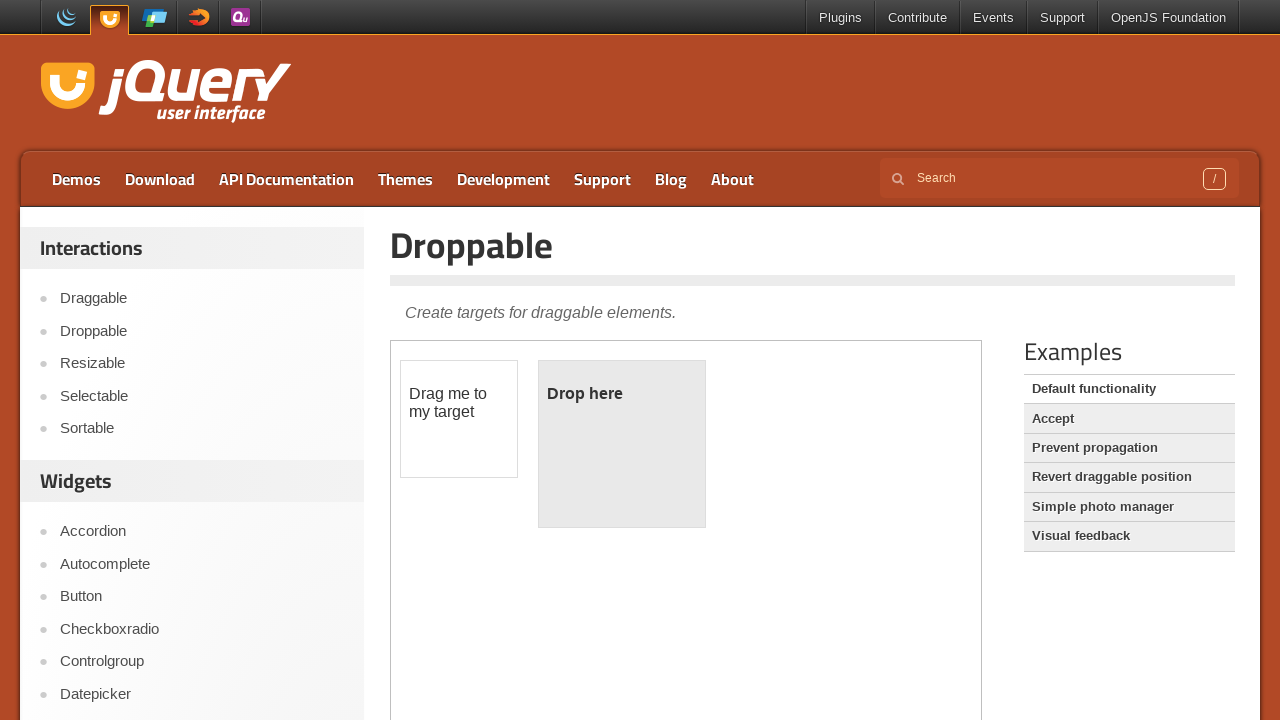

Navigated to jQuery UI droppable demo page
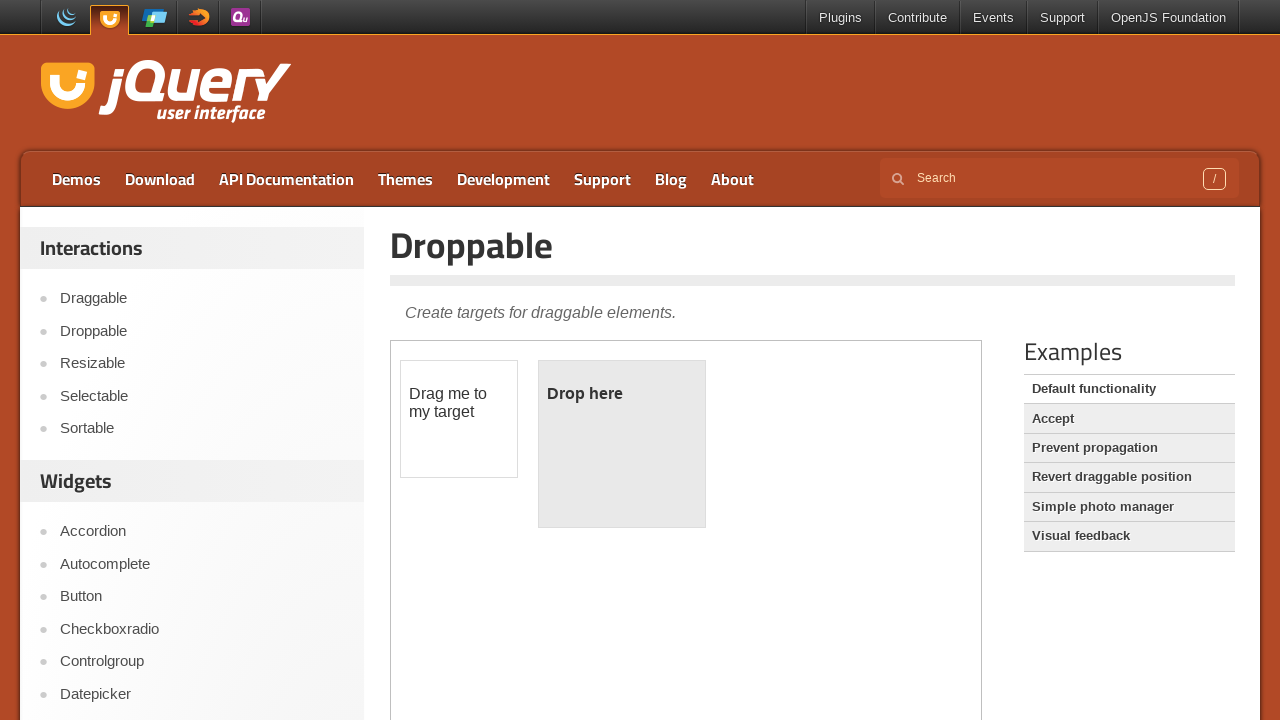

Located demo iframe
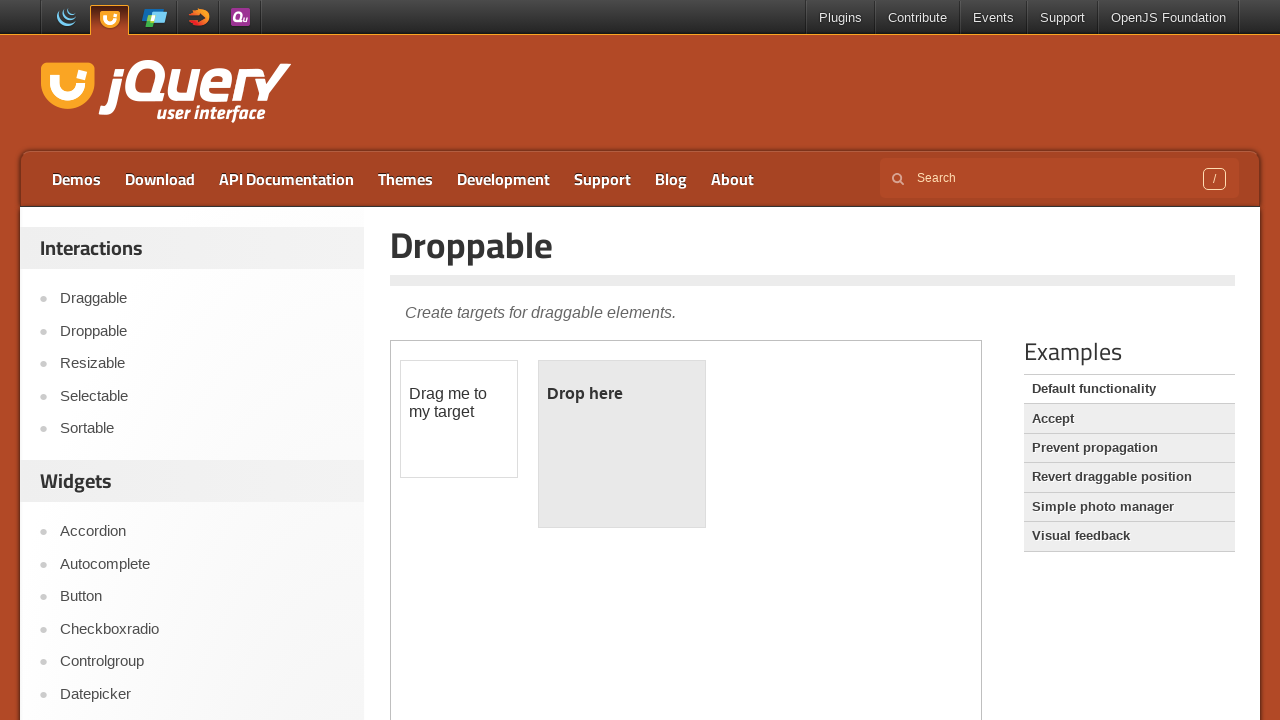

Located draggable source element
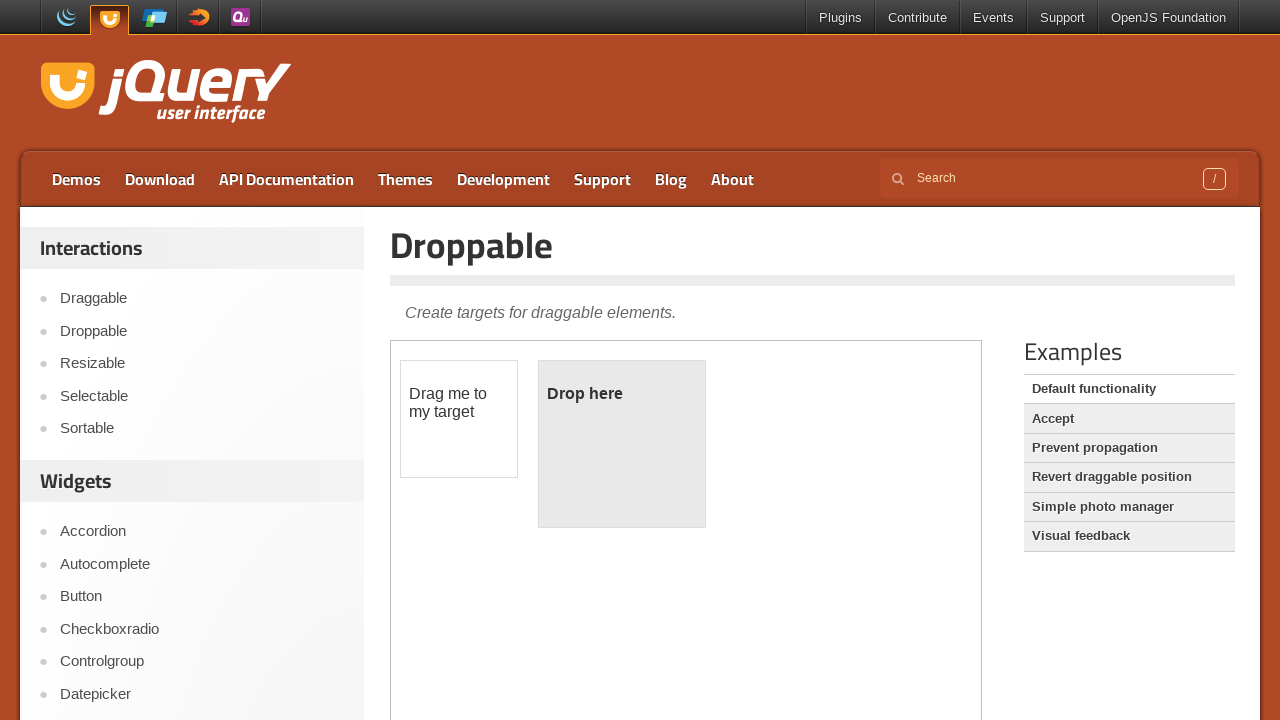

Located droppable target element
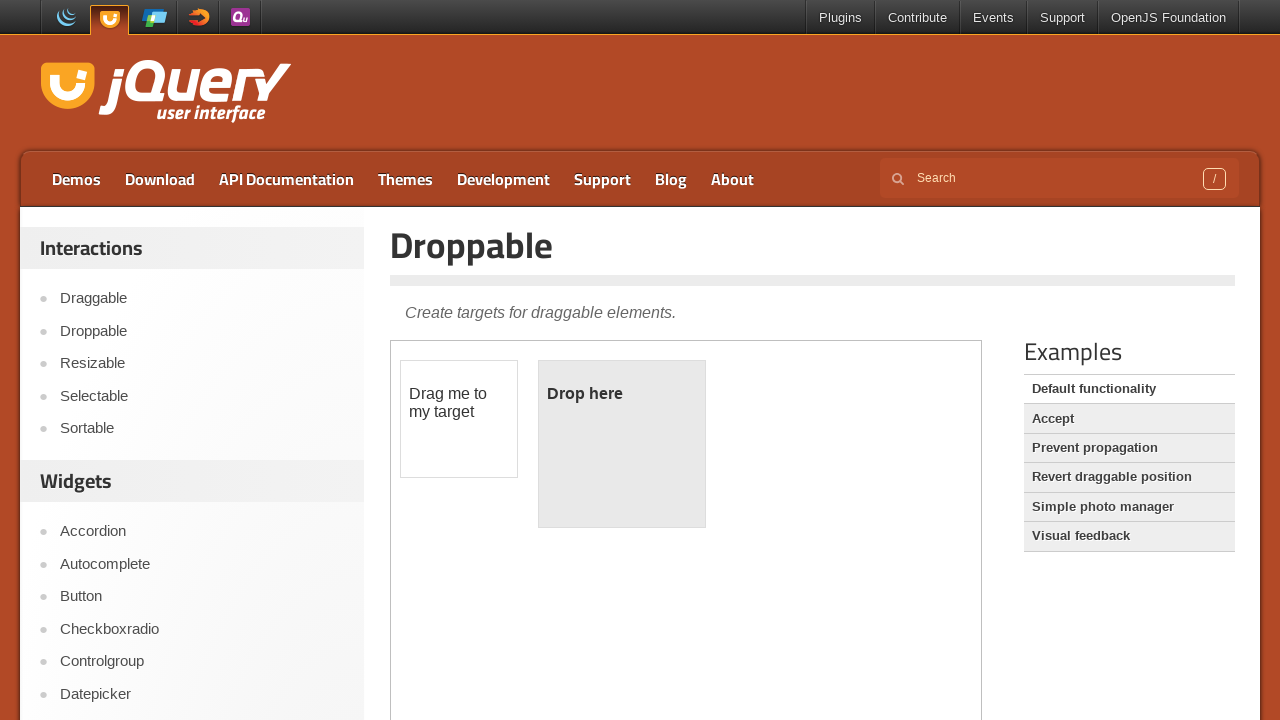

Dragged source element into droppable target area at (622, 444)
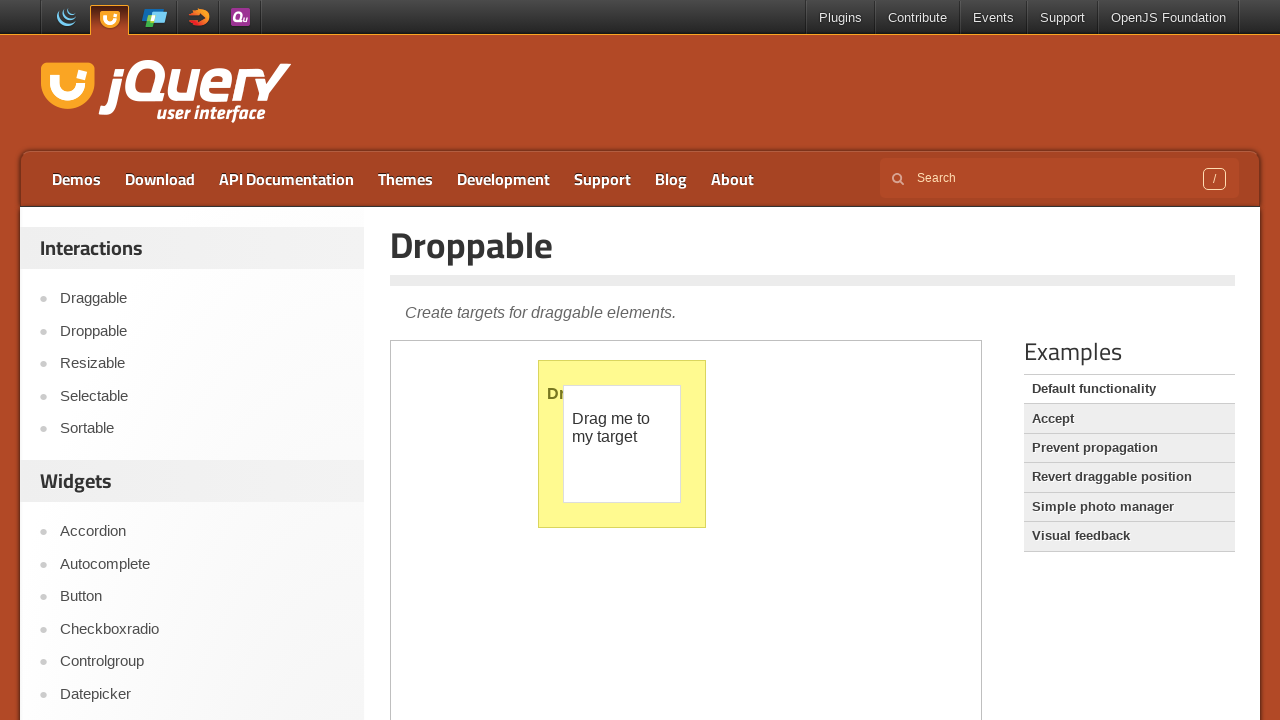

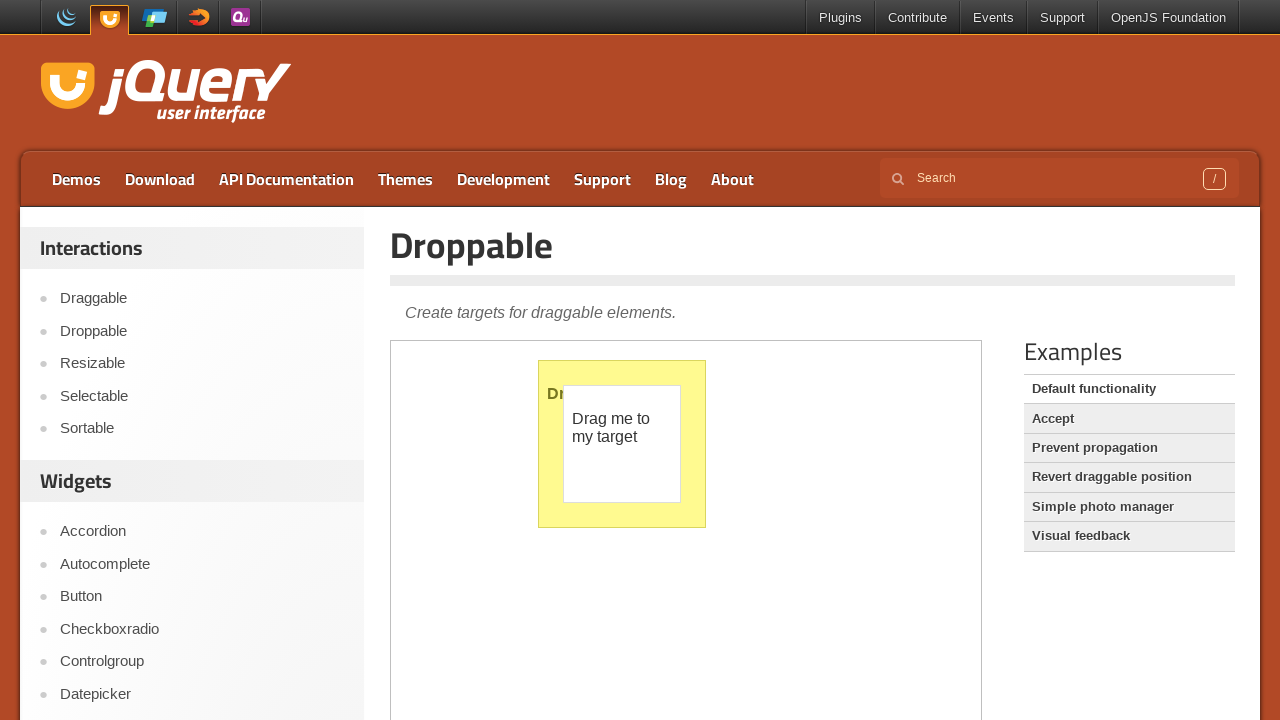